Waits for a specific price to appear, then solves a mathematical problem by calculating a value and submitting the answer

Starting URL: http://suninjuly.github.io/explicit_wait2.html

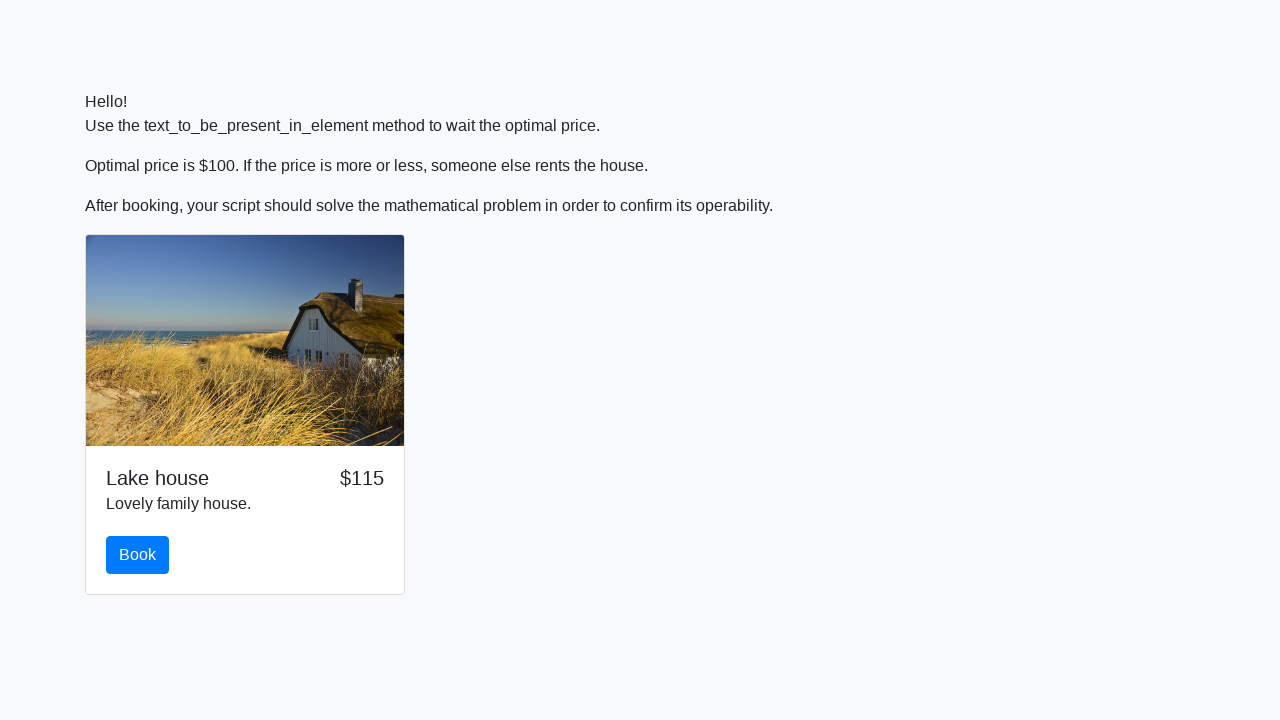

Waited for price to appear as $100
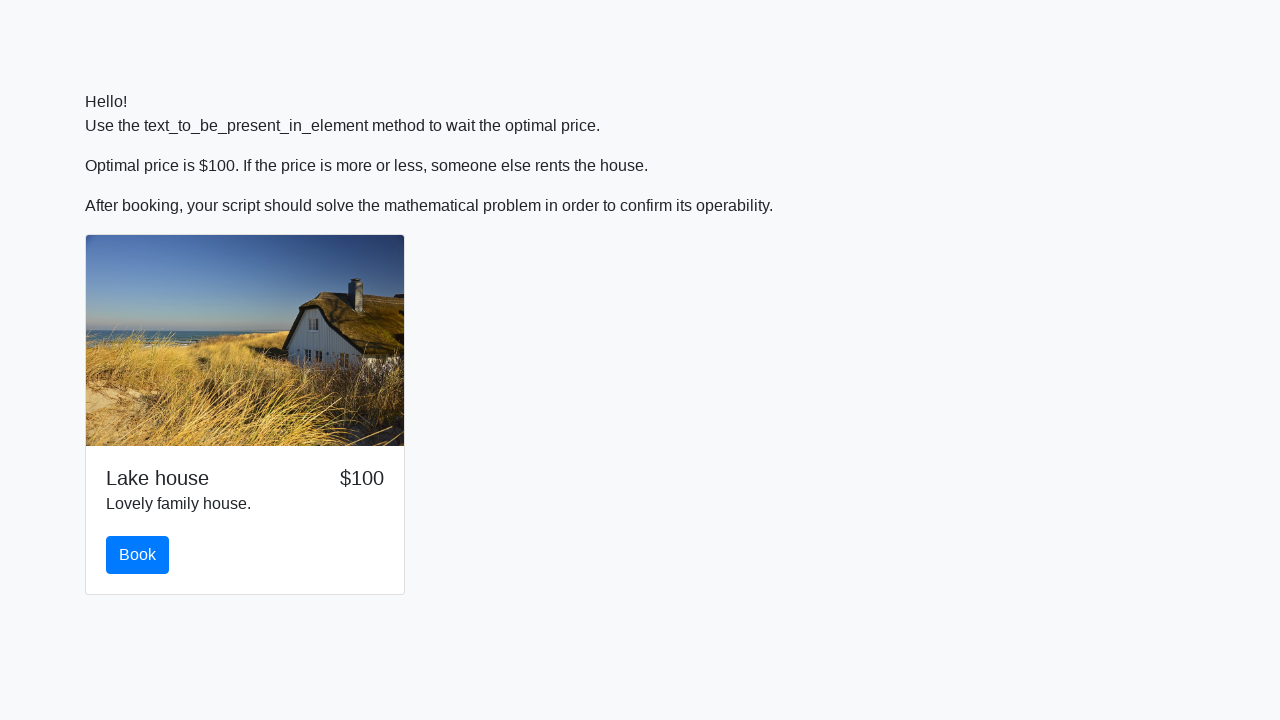

Clicked the book button at (138, 555) on #book
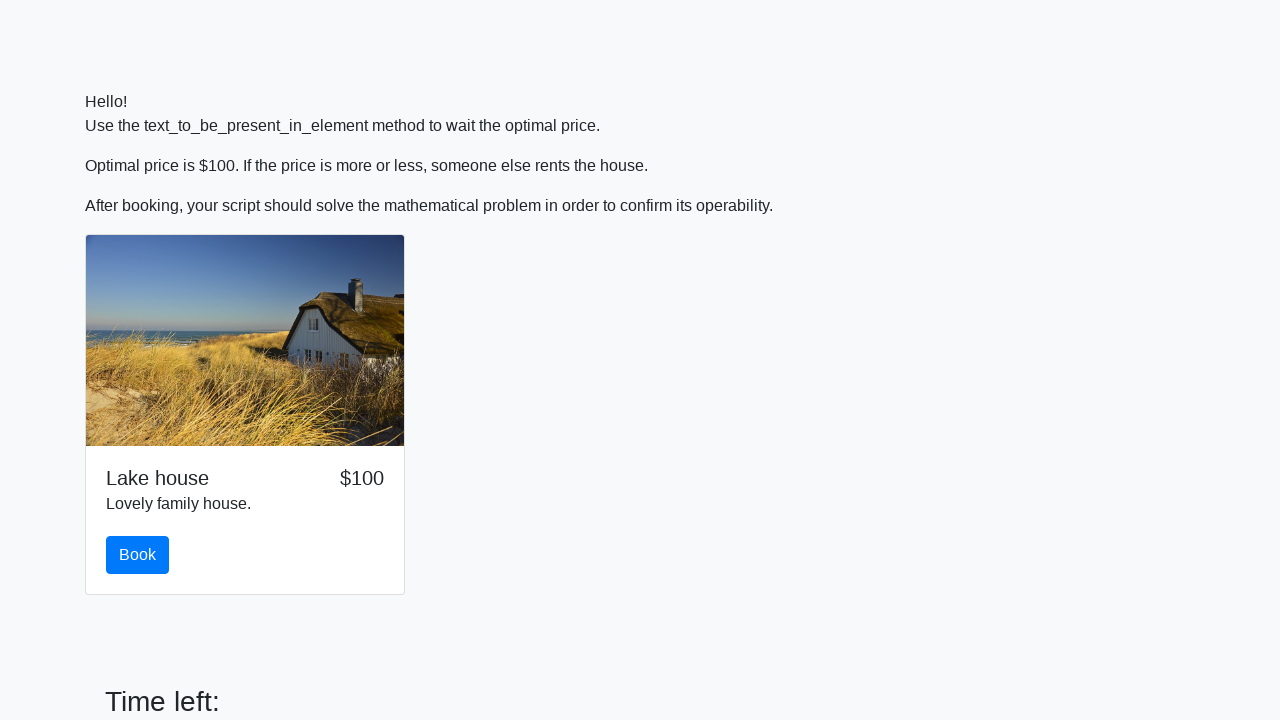

Retrieved input value: 807
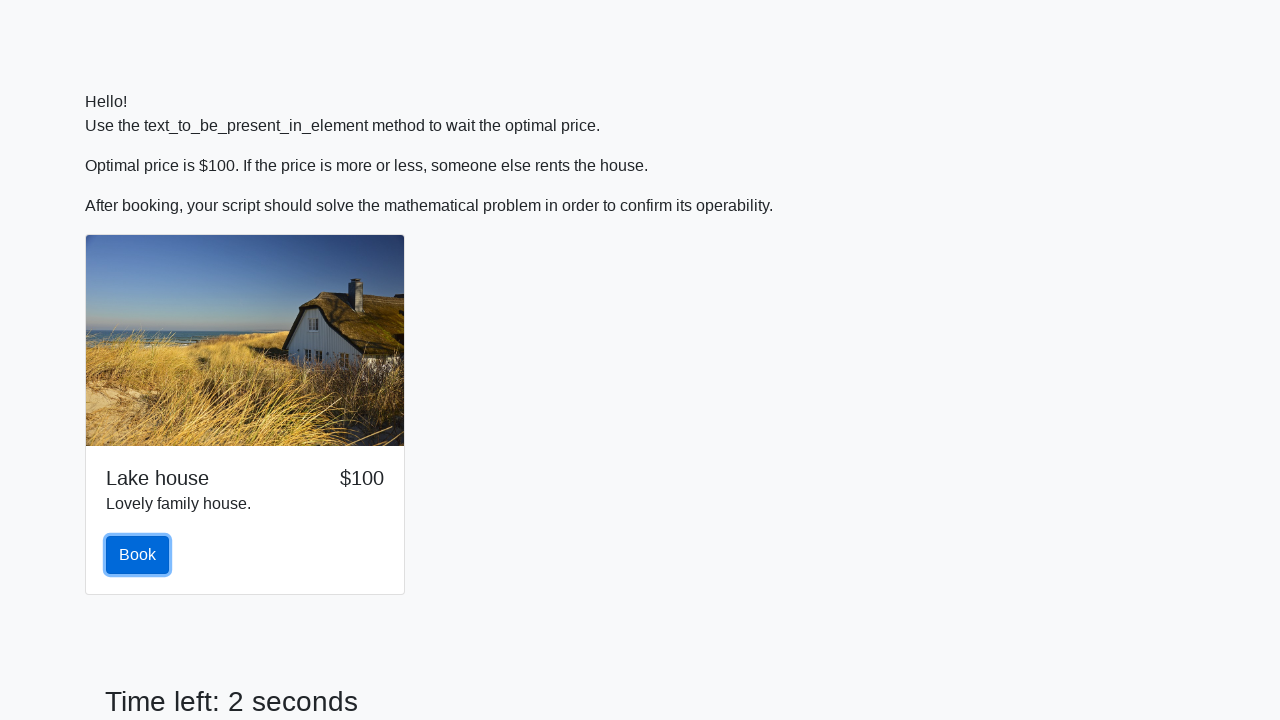

Calculated answer: 1.516142881559993
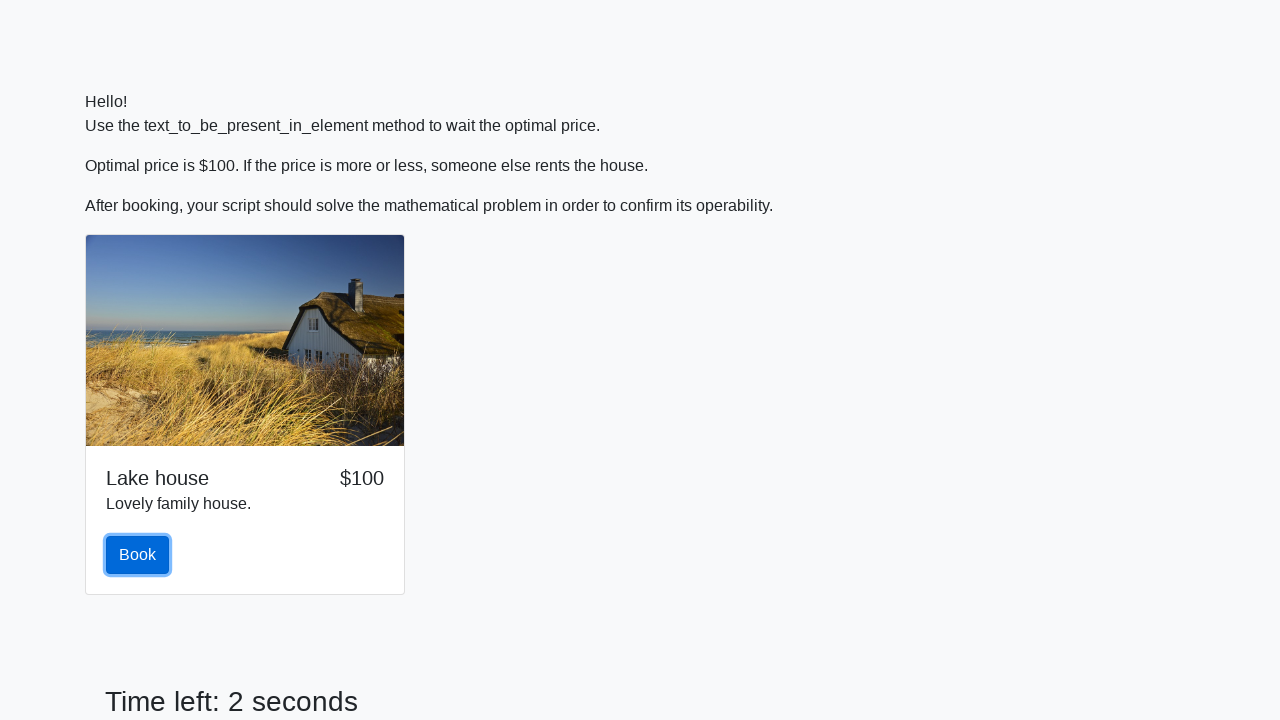

Filled in the calculated answer on #answer
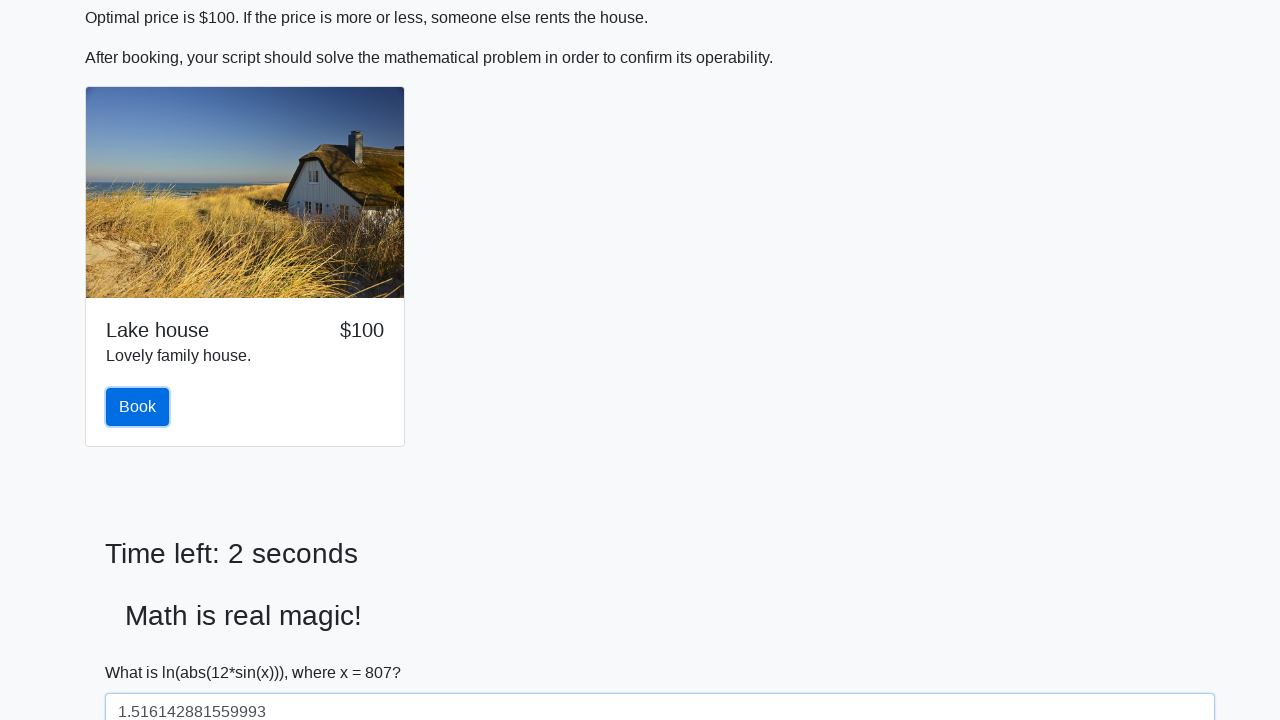

Clicked the solve button to submit the answer at (143, 651) on #solve
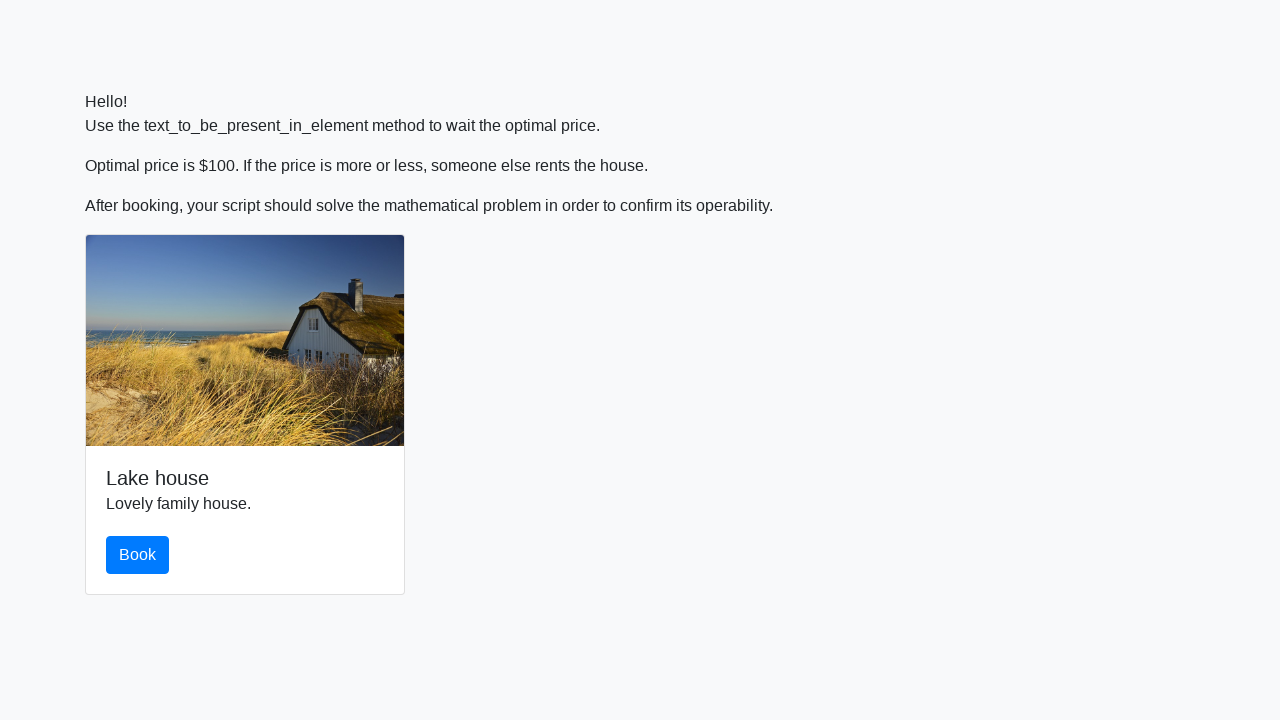

Set up dialog handler to accept alerts
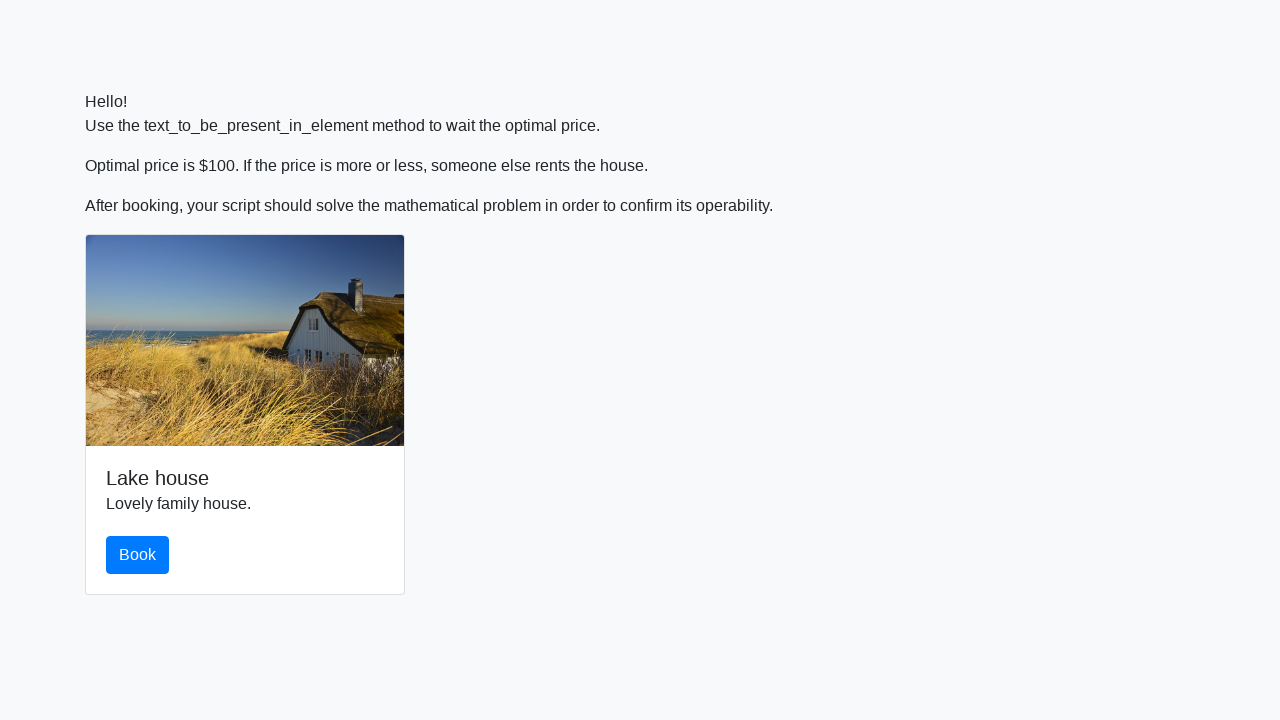

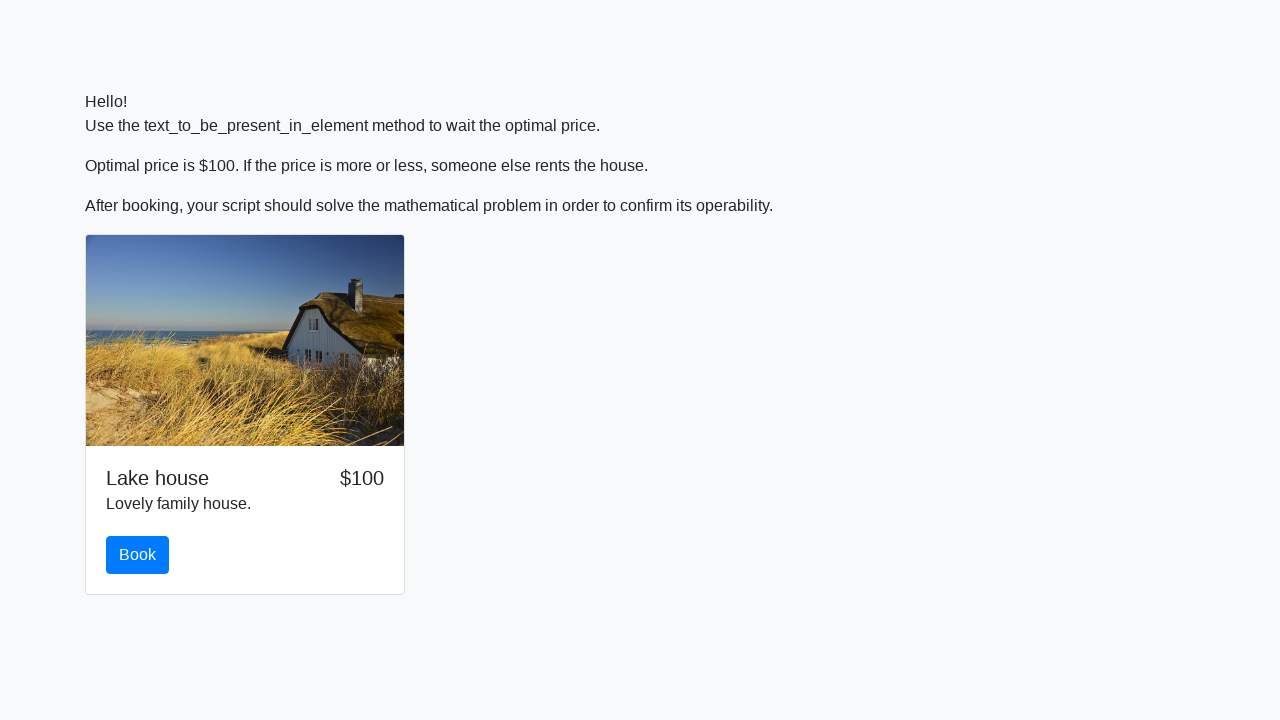